Tests selecting all checkboxes on the page by iterating through each checkbox input and clicking it.

Starting URL: https://testautomationpractice.blogspot.com/

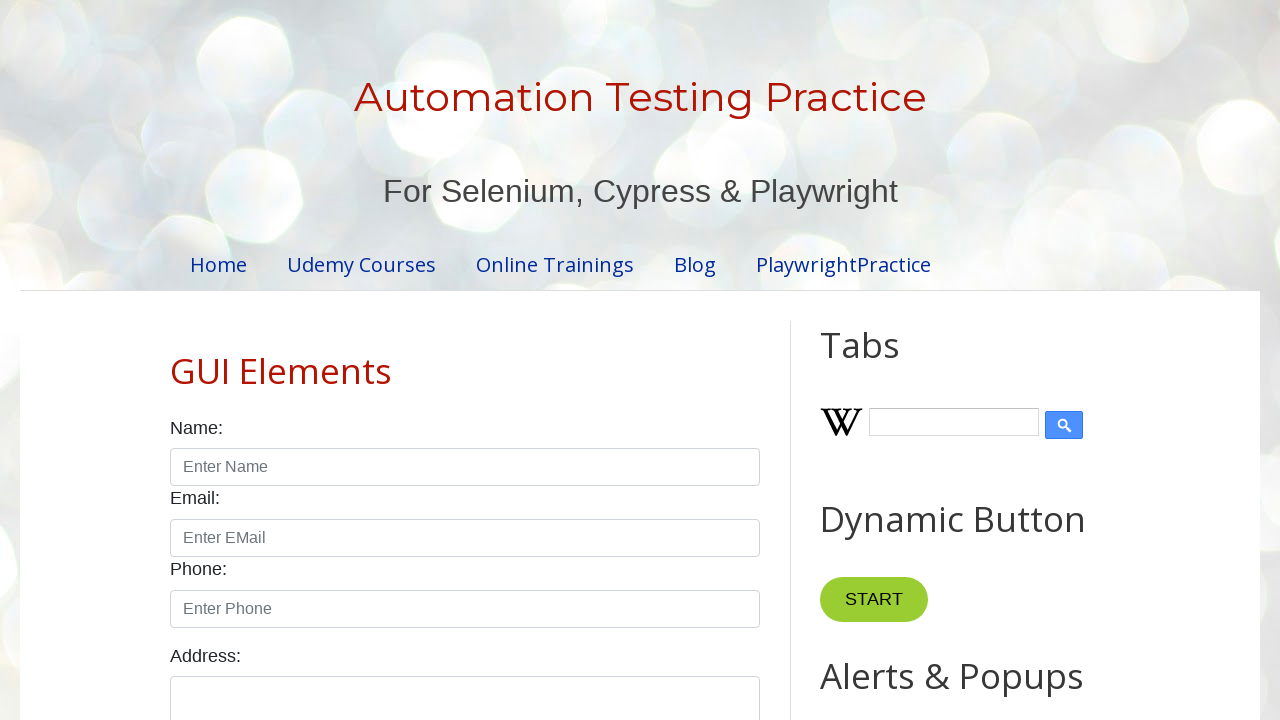

Located all checkboxes with class 'form-check-input'
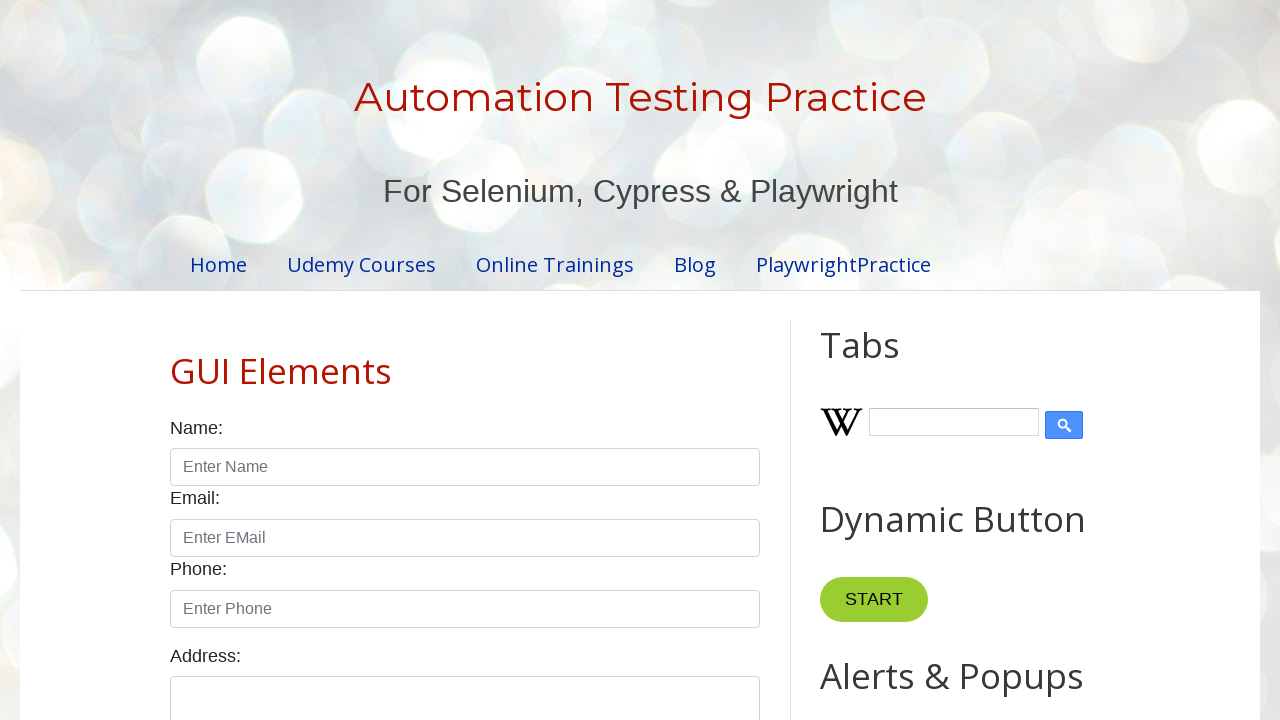

Found 7 checkboxes on the page
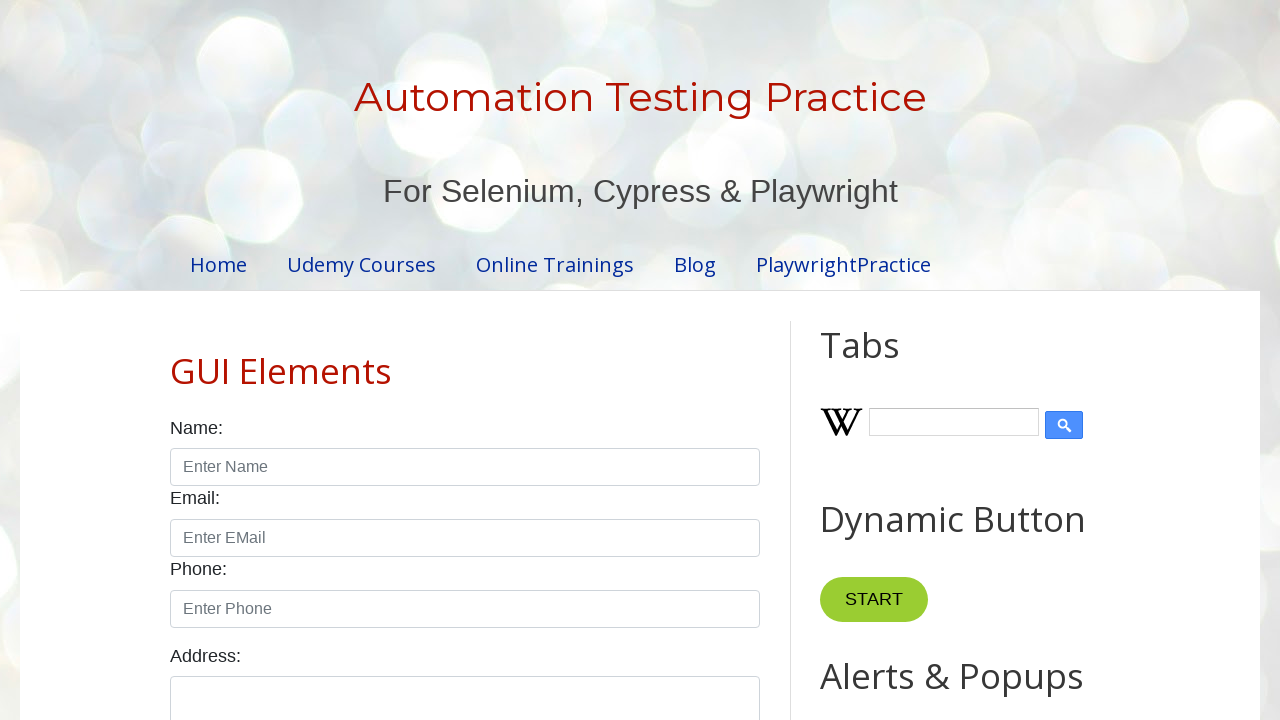

Clicked checkbox 1 of 7 at (176, 360) on input.form-check-input[type='checkbox'] >> nth=0
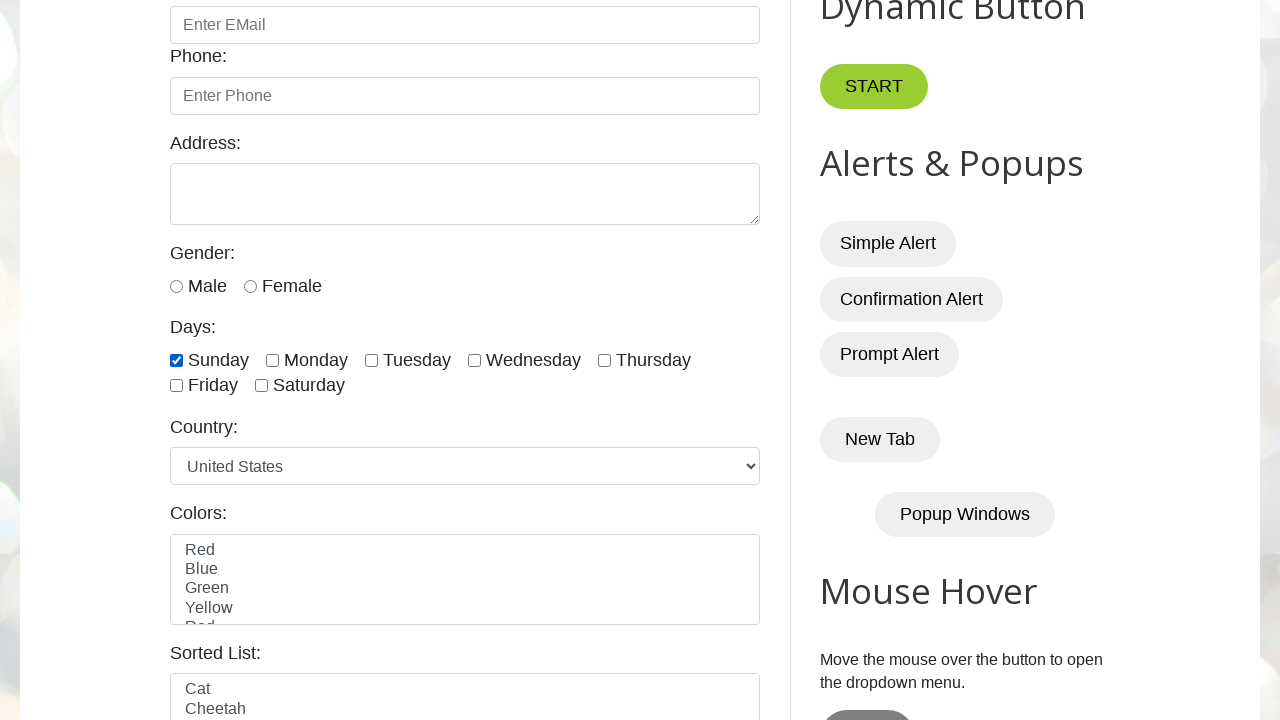

Clicked checkbox 2 of 7 at (272, 360) on input.form-check-input[type='checkbox'] >> nth=1
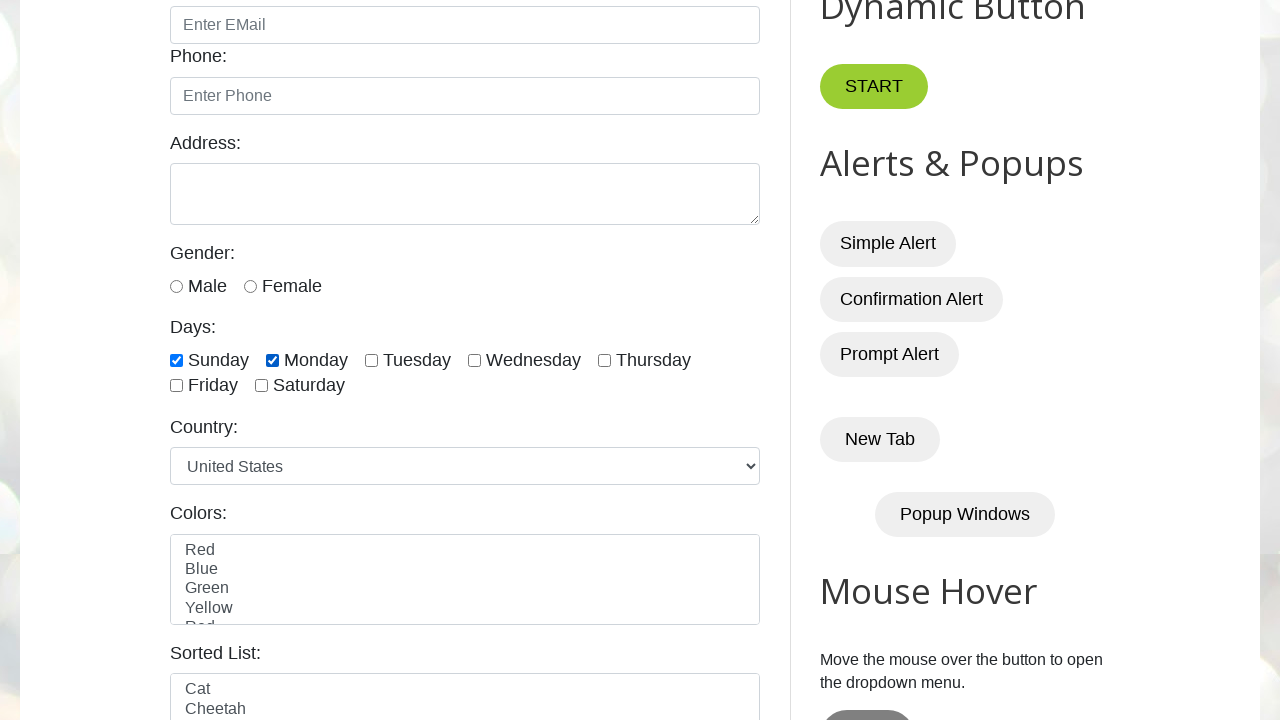

Clicked checkbox 3 of 7 at (372, 360) on input.form-check-input[type='checkbox'] >> nth=2
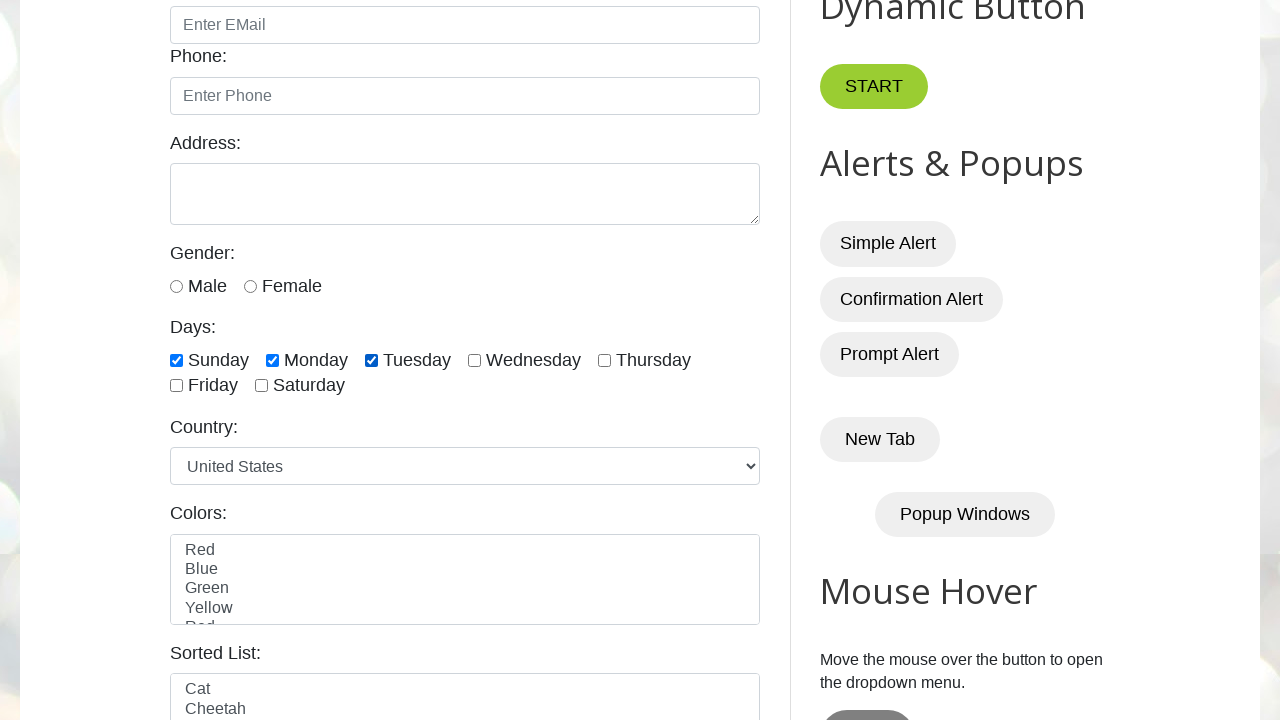

Clicked checkbox 4 of 7 at (474, 360) on input.form-check-input[type='checkbox'] >> nth=3
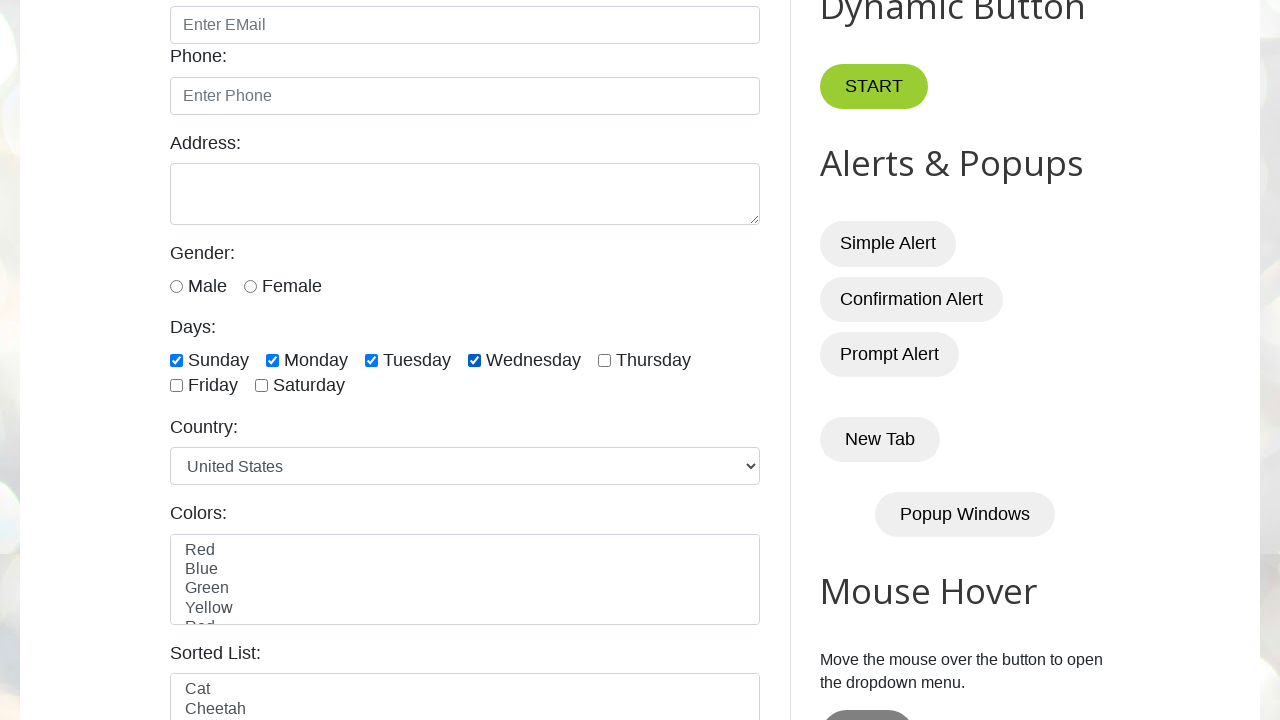

Clicked checkbox 5 of 7 at (604, 360) on input.form-check-input[type='checkbox'] >> nth=4
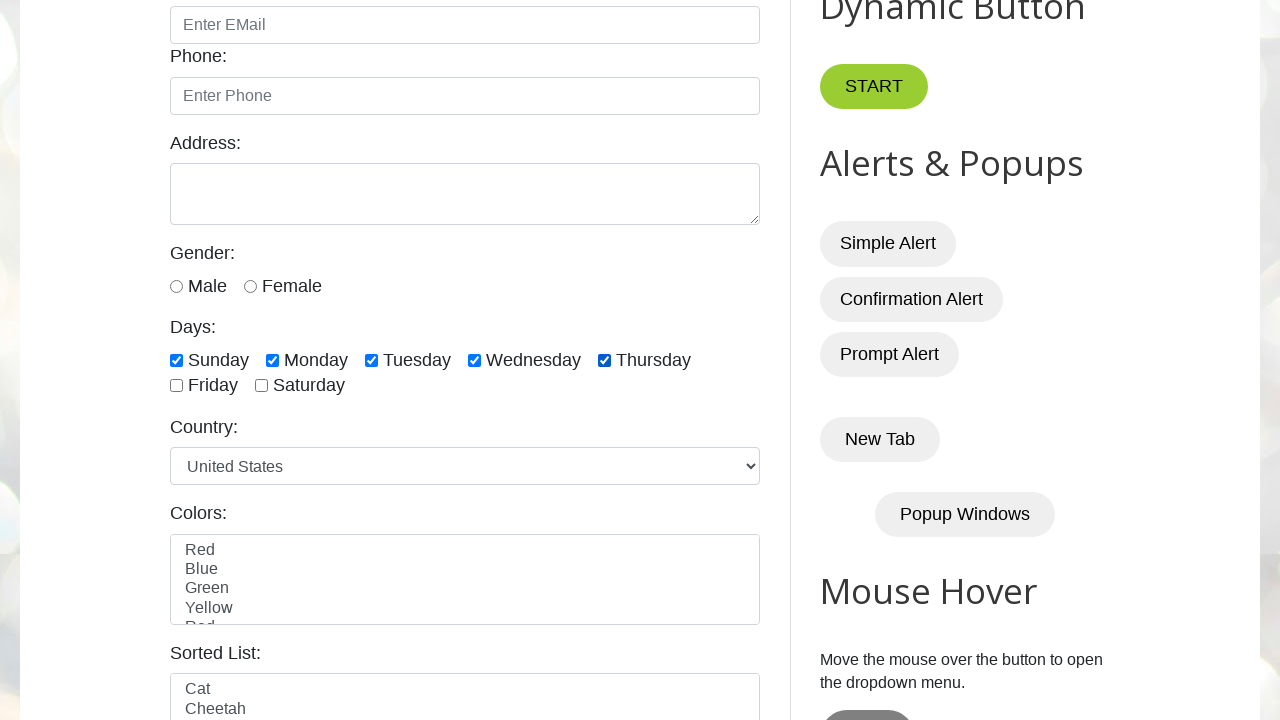

Clicked checkbox 6 of 7 at (176, 386) on input.form-check-input[type='checkbox'] >> nth=5
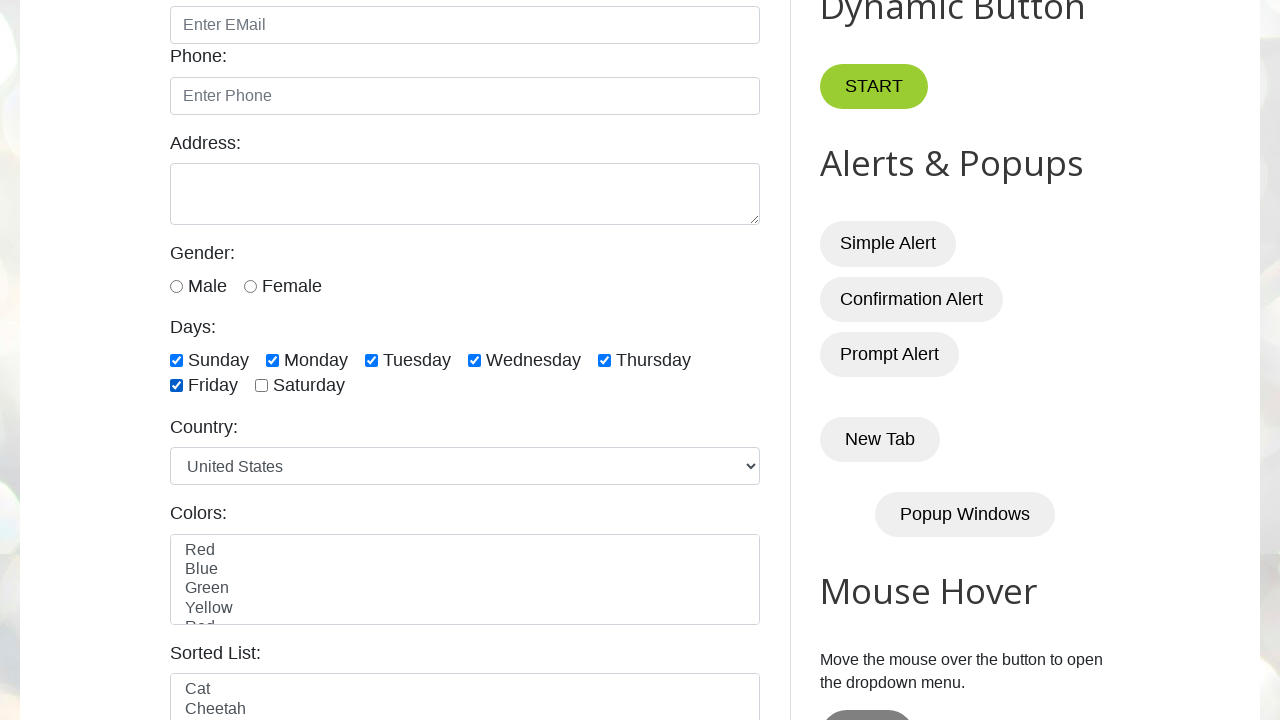

Clicked checkbox 7 of 7 at (262, 386) on input.form-check-input[type='checkbox'] >> nth=6
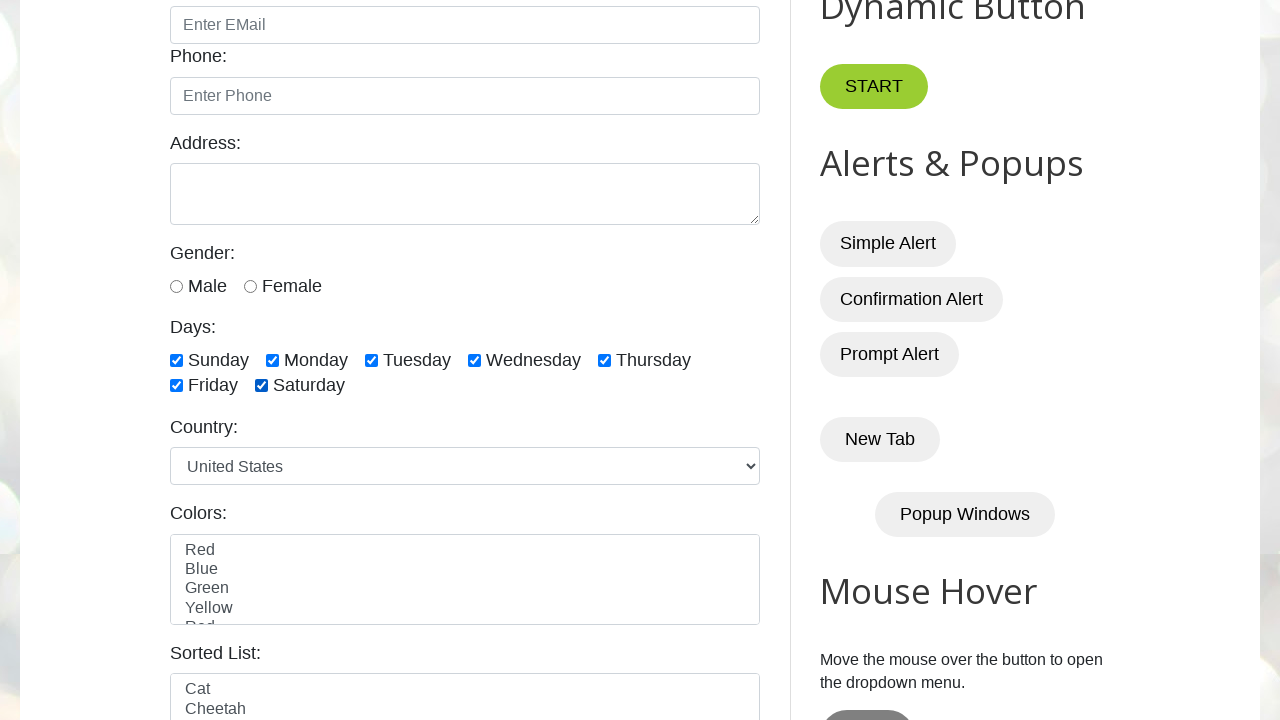

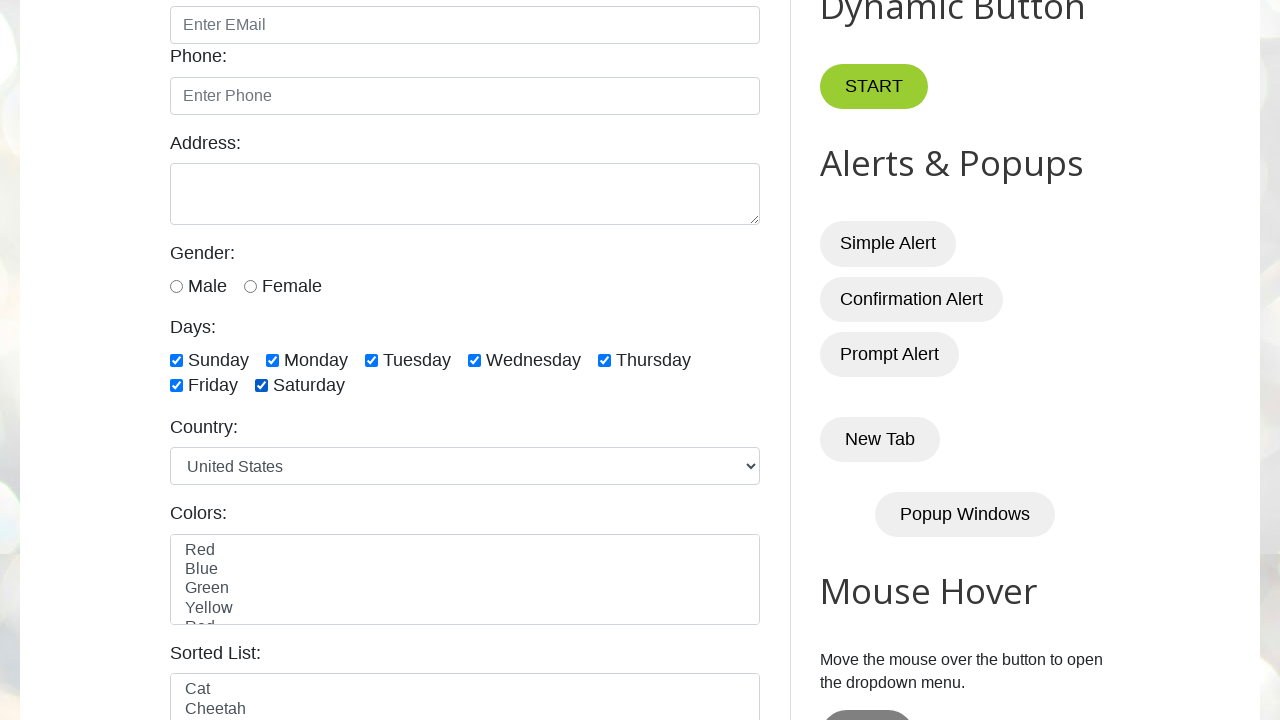